Tests marking individual items as complete by checking their checkboxes

Starting URL: https://demo.playwright.dev/todomvc

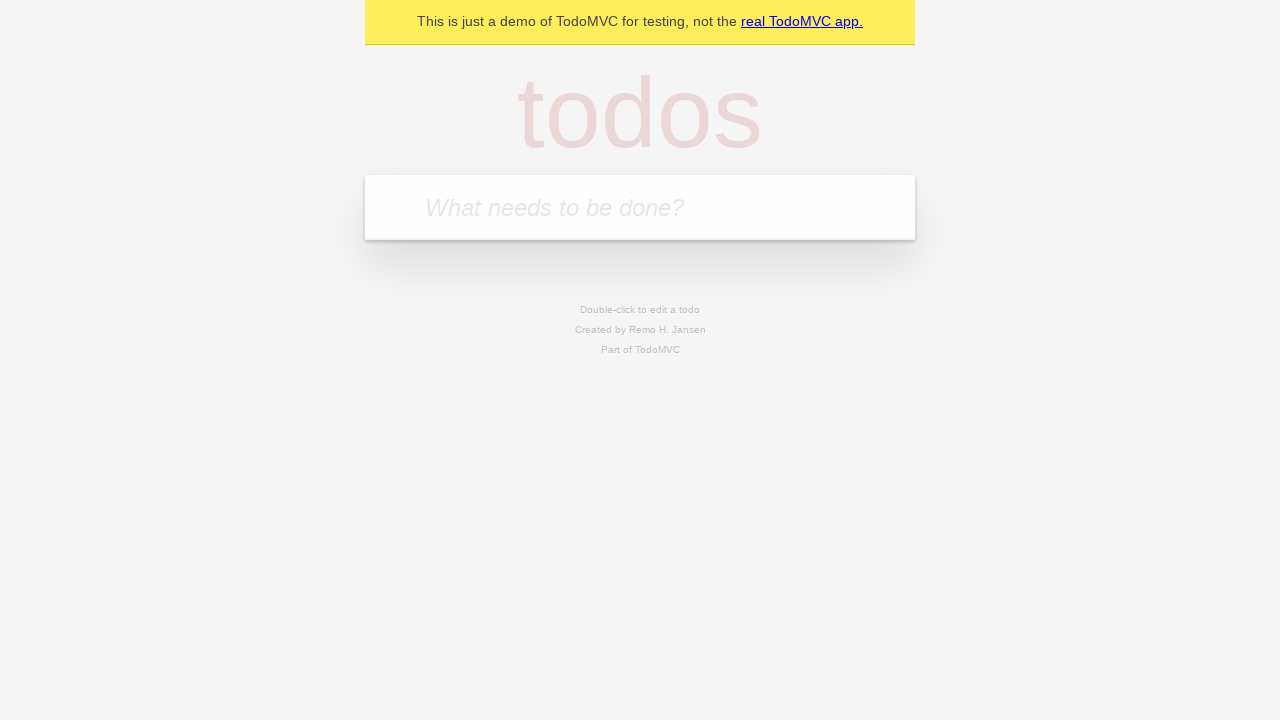

Located the new todo input field
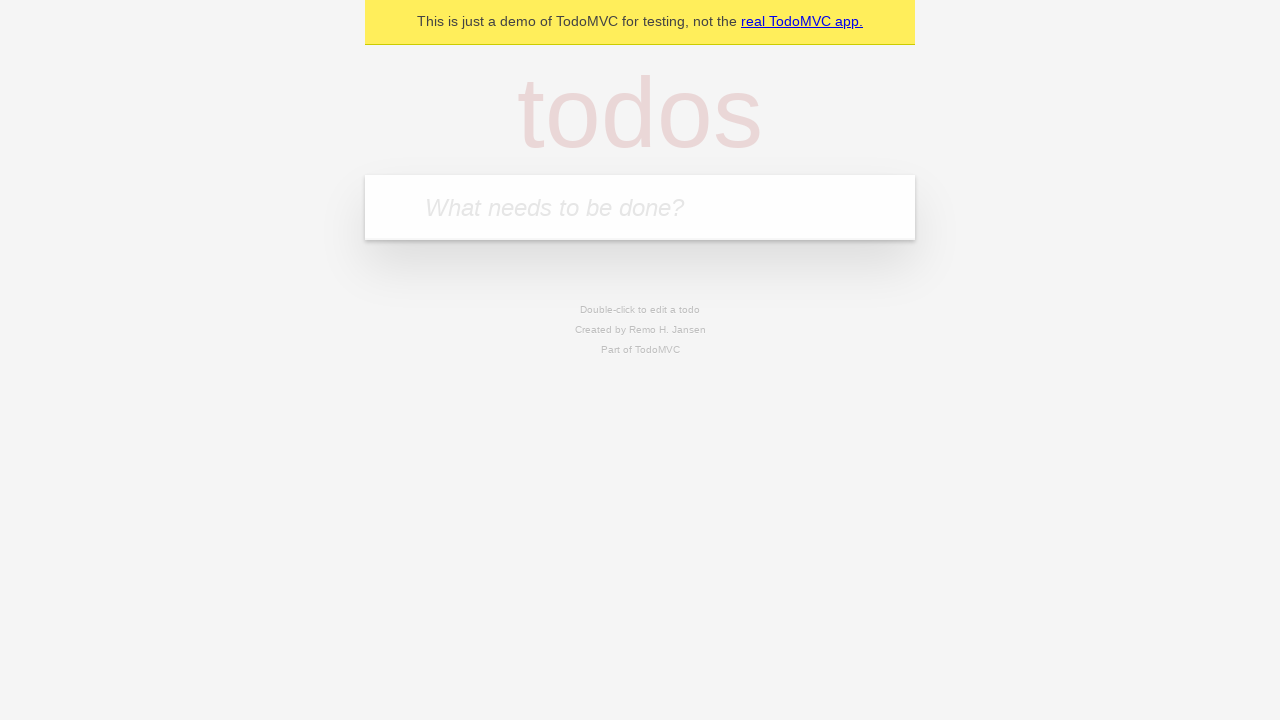

Filled todo input with 'buy some cheese' on internal:attr=[placeholder="What needs to be done?"i]
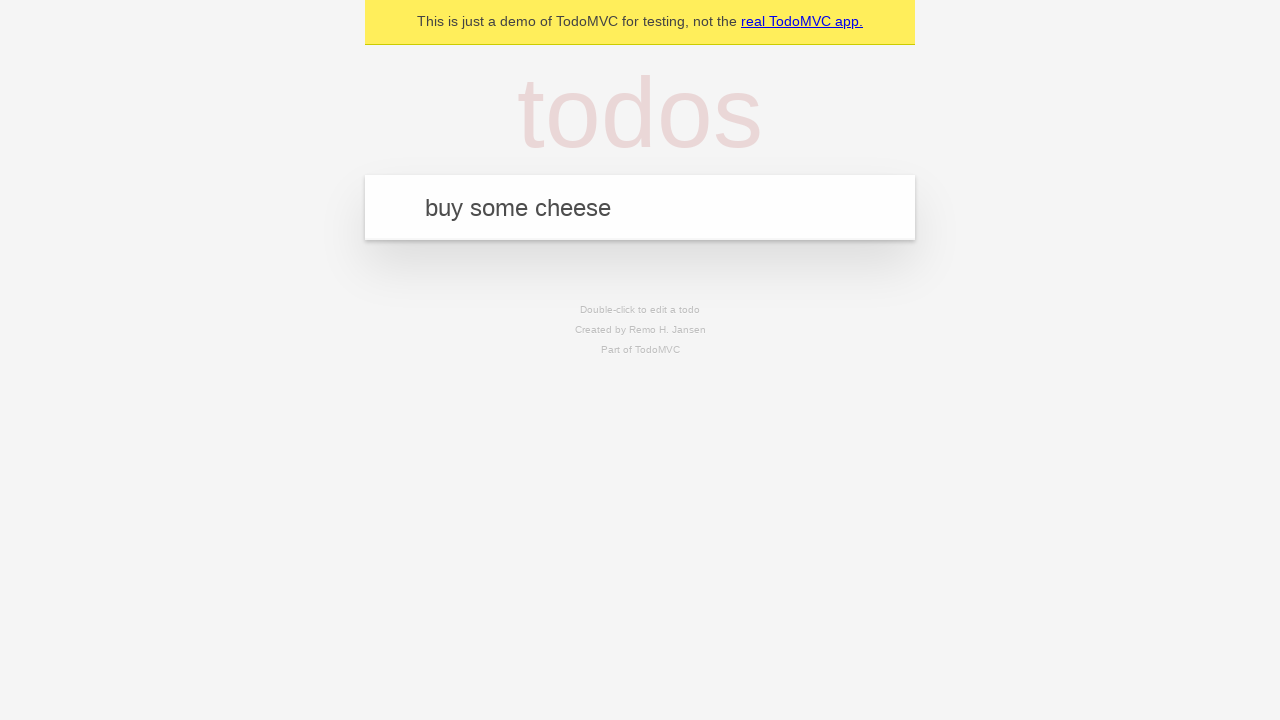

Pressed Enter to create todo item 'buy some cheese' on internal:attr=[placeholder="What needs to be done?"i]
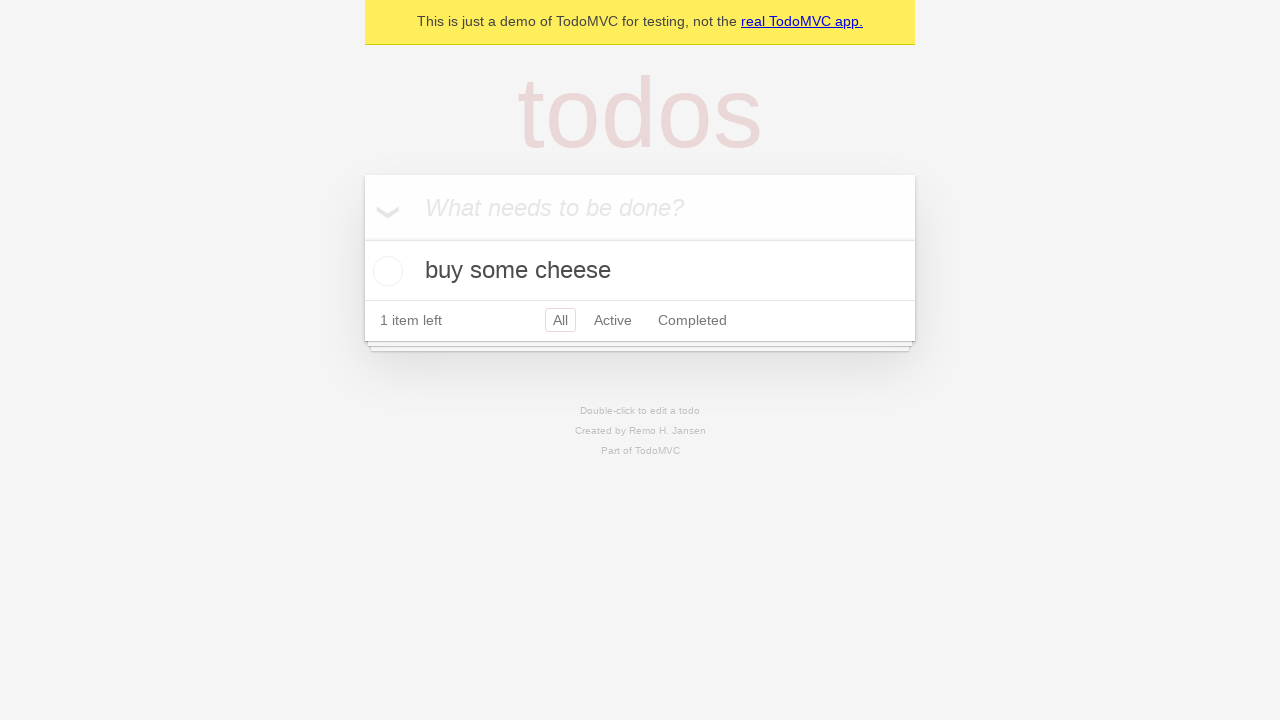

Filled todo input with 'feed the cat' on internal:attr=[placeholder="What needs to be done?"i]
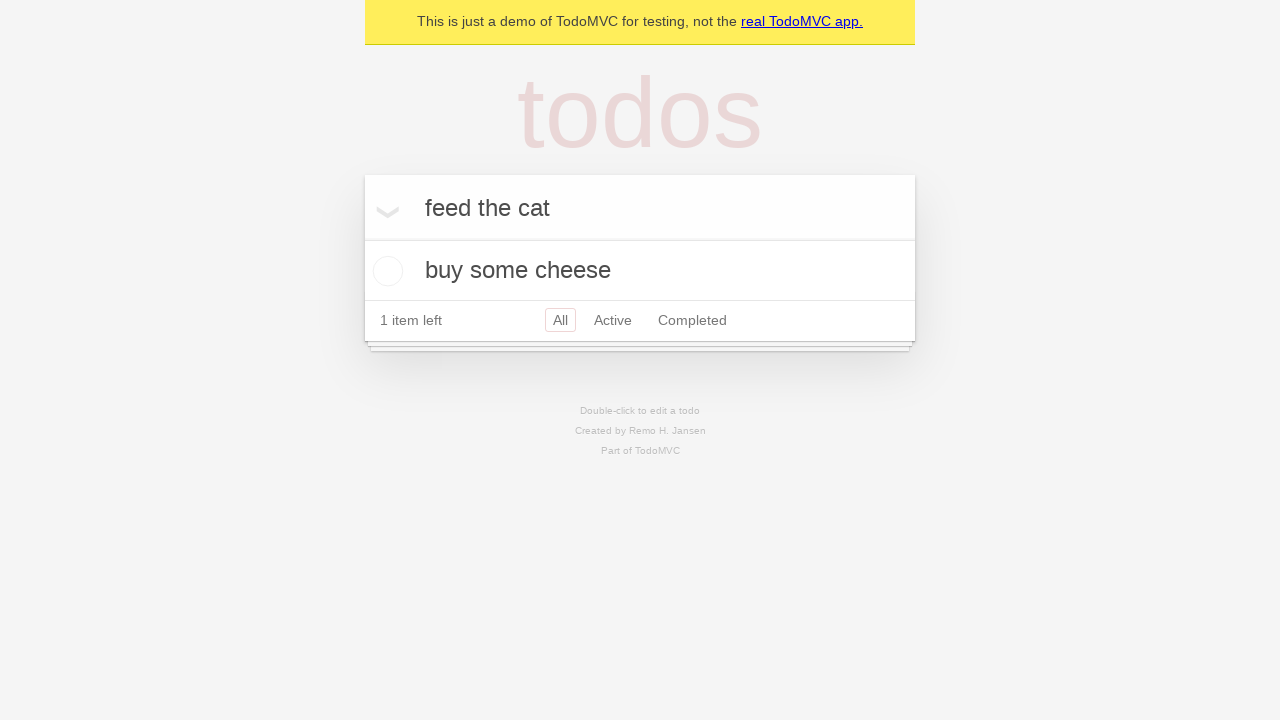

Pressed Enter to create todo item 'feed the cat' on internal:attr=[placeholder="What needs to be done?"i]
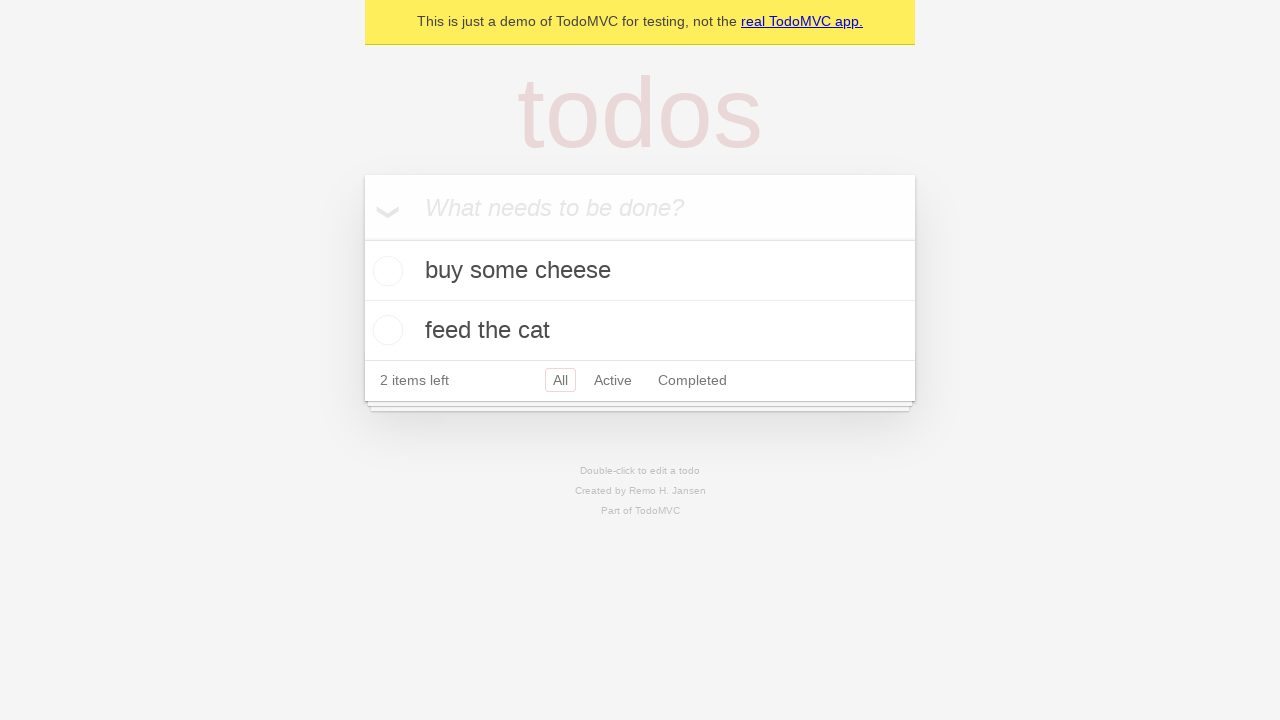

Located the first todo item
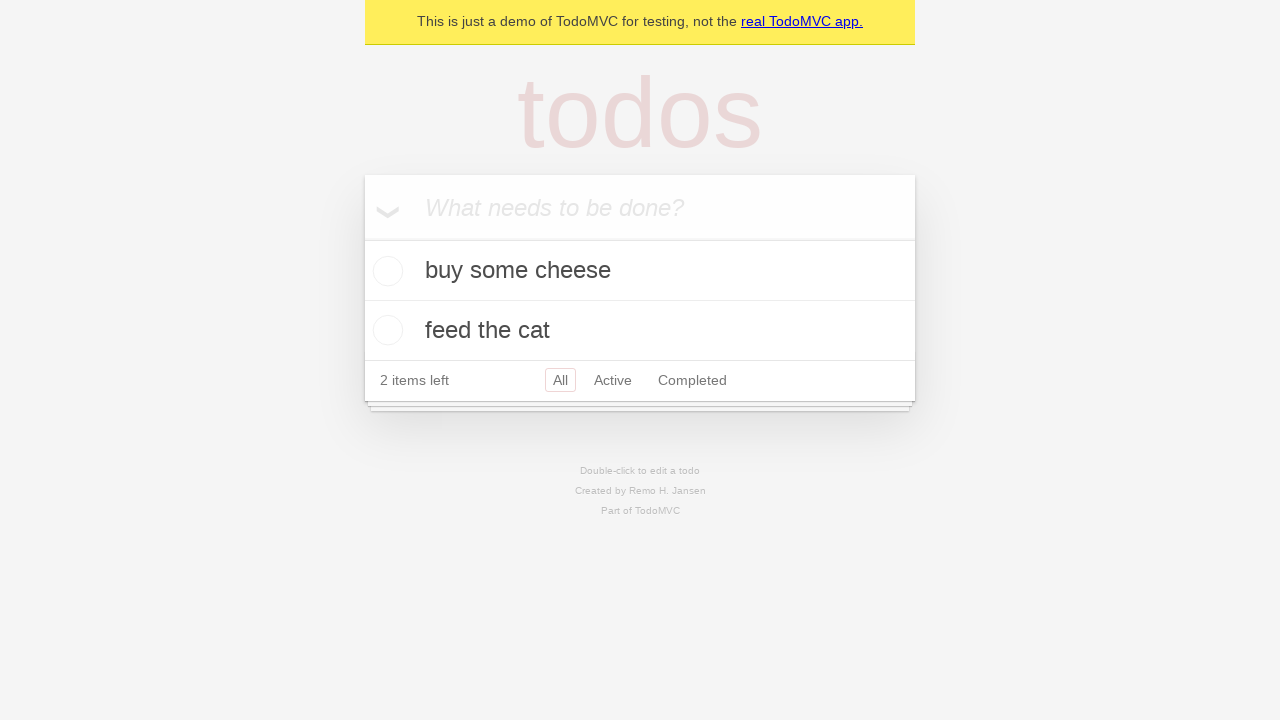

Checked the checkbox for the first todo item (buy some cheese) at (385, 271) on internal:testid=[data-testid="todo-item"s] >> nth=0 >> internal:role=checkbox
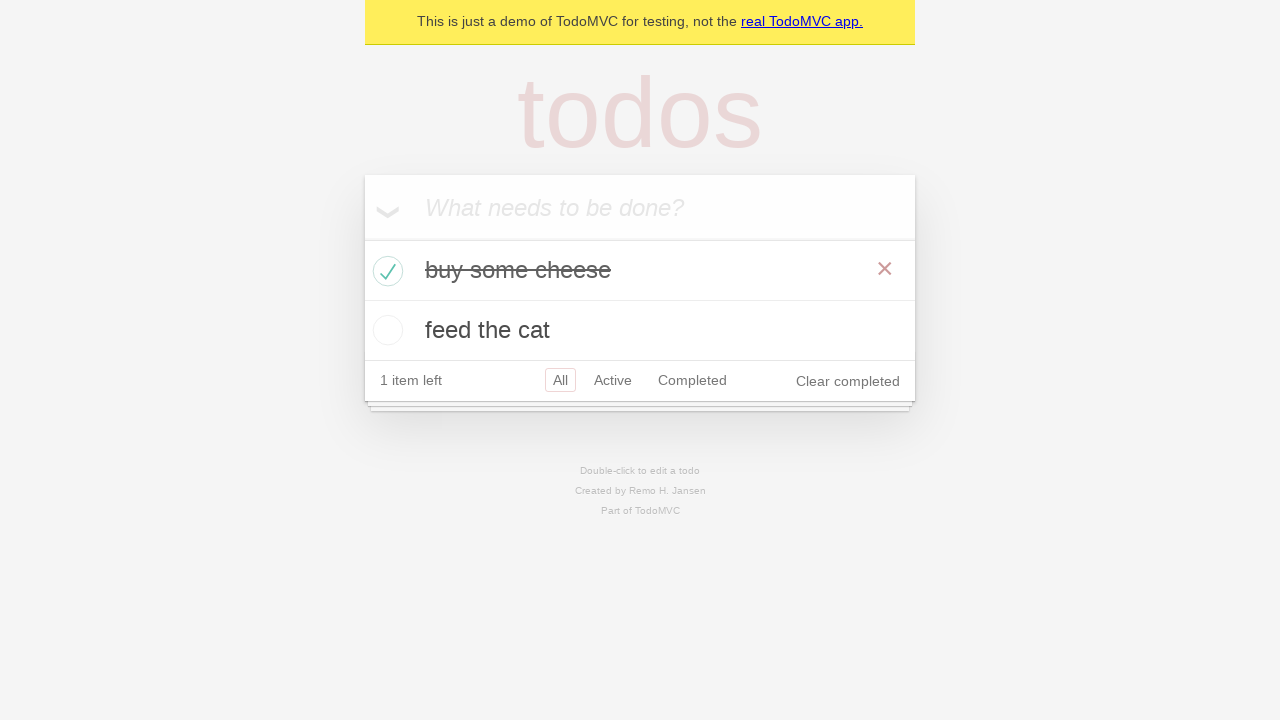

Located the second todo item
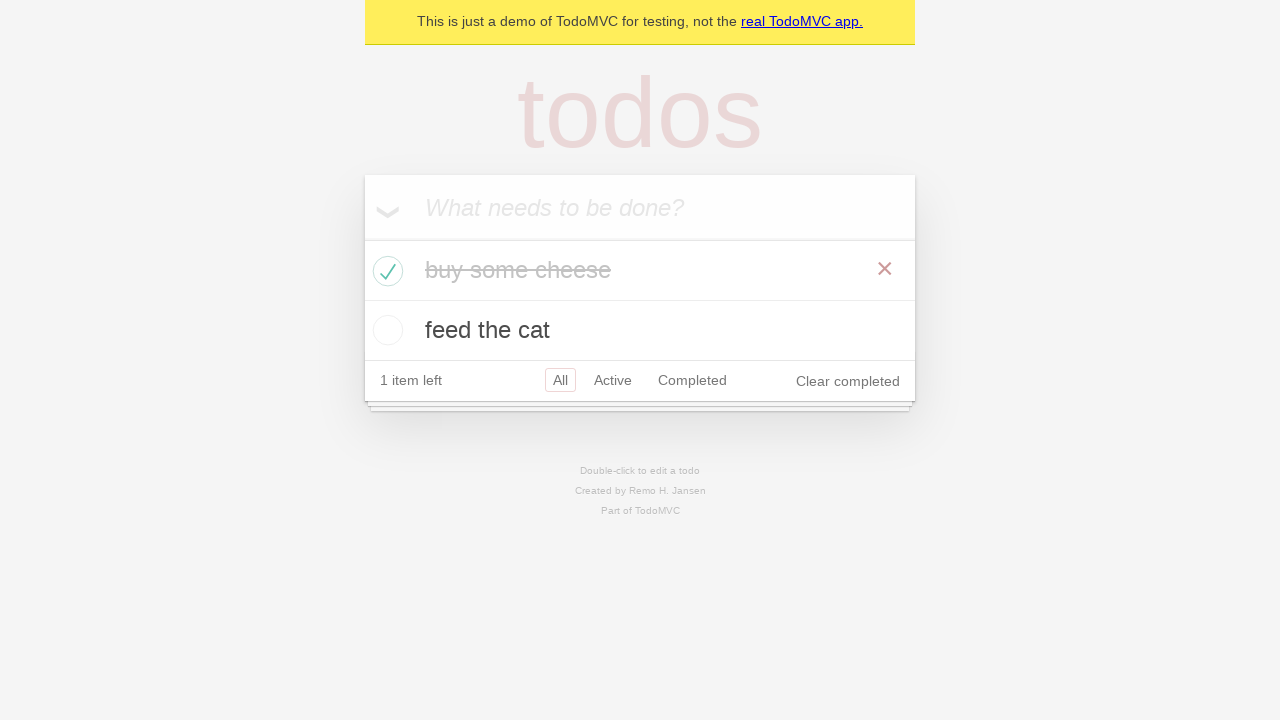

Checked the checkbox for the second todo item (feed the cat) at (385, 330) on internal:testid=[data-testid="todo-item"s] >> nth=1 >> internal:role=checkbox
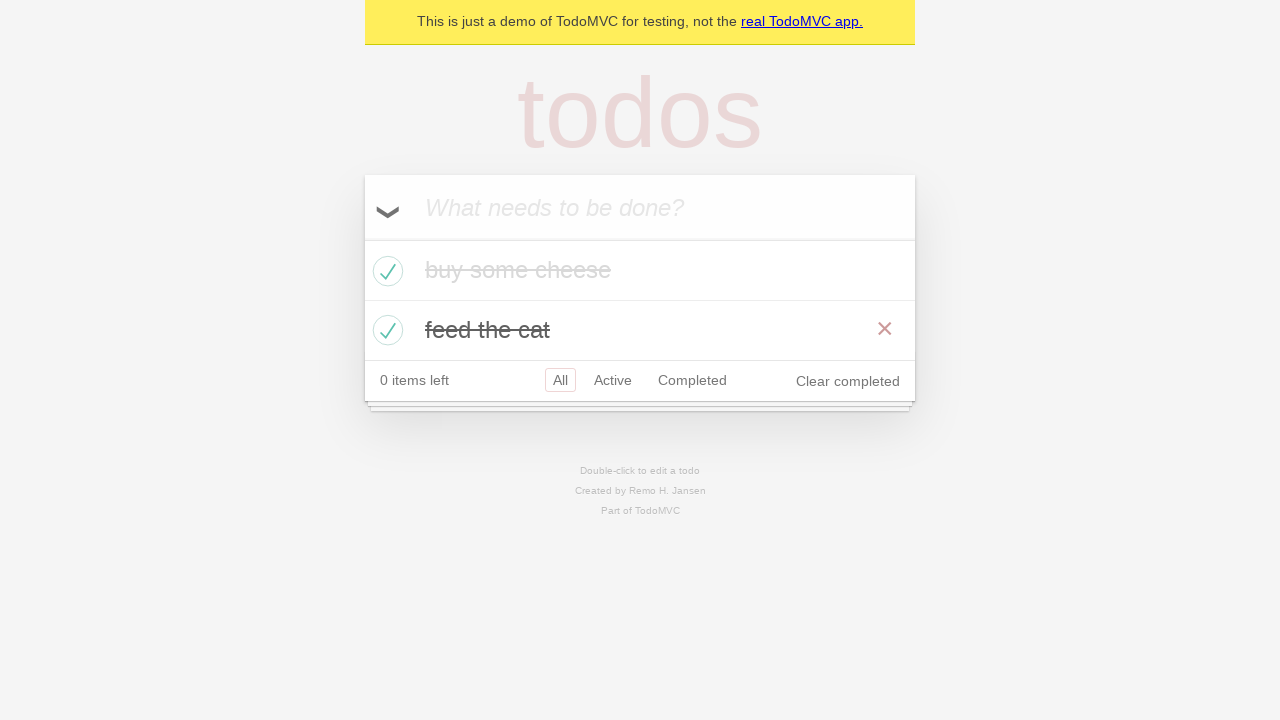

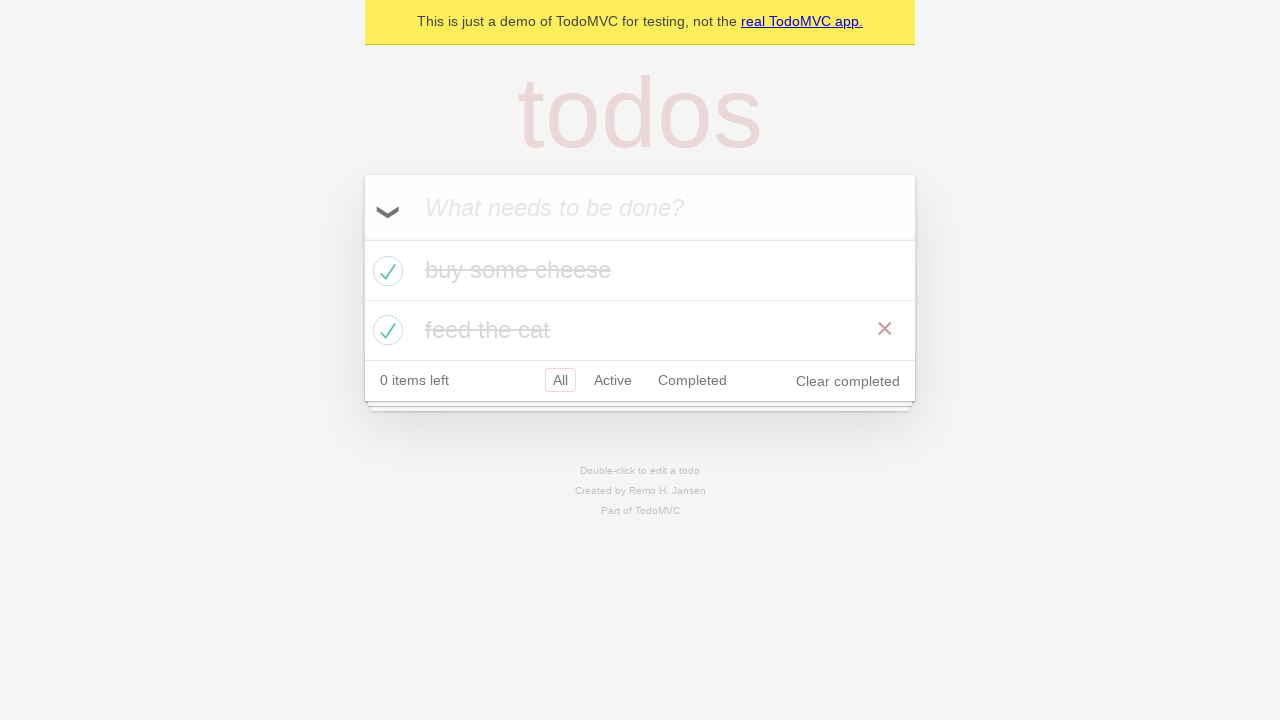